Tests various text input operations including entering text, appending text with keyboard navigation, retrieving input values, and clearing text fields

Starting URL: https://letcode.in/edit

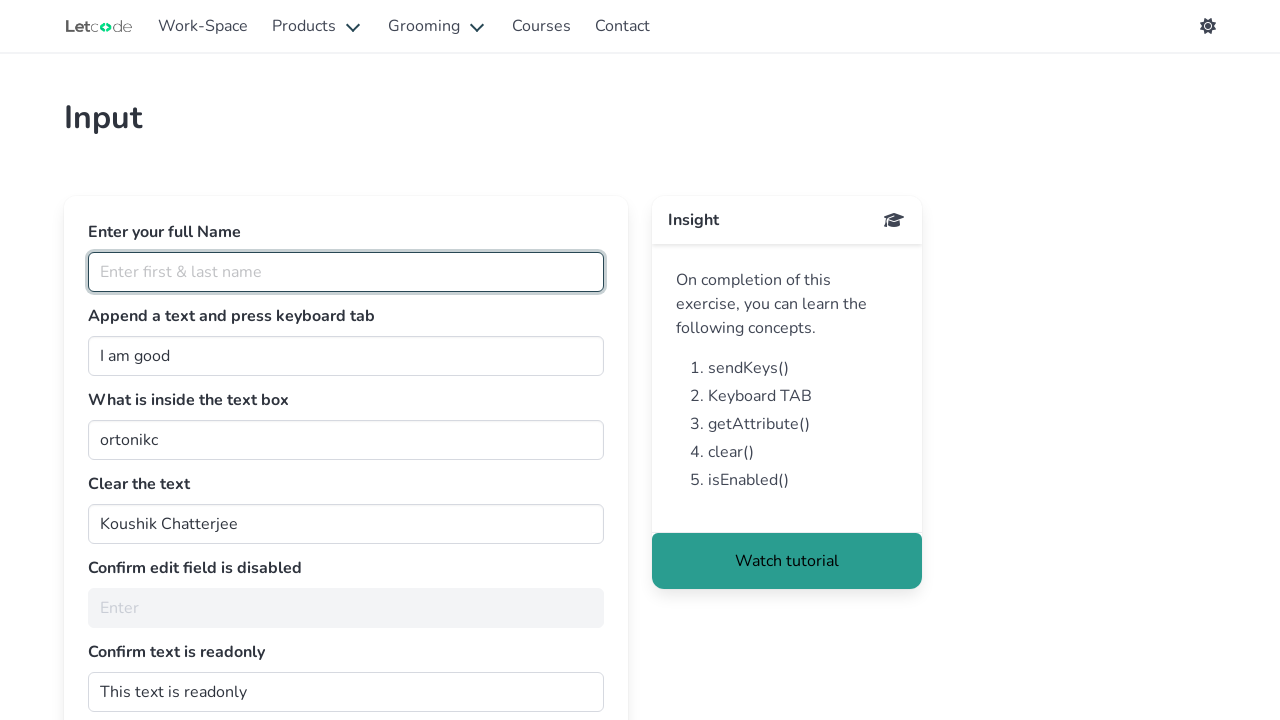

Filled full name field with 'PriyaRanjith' on #fullName
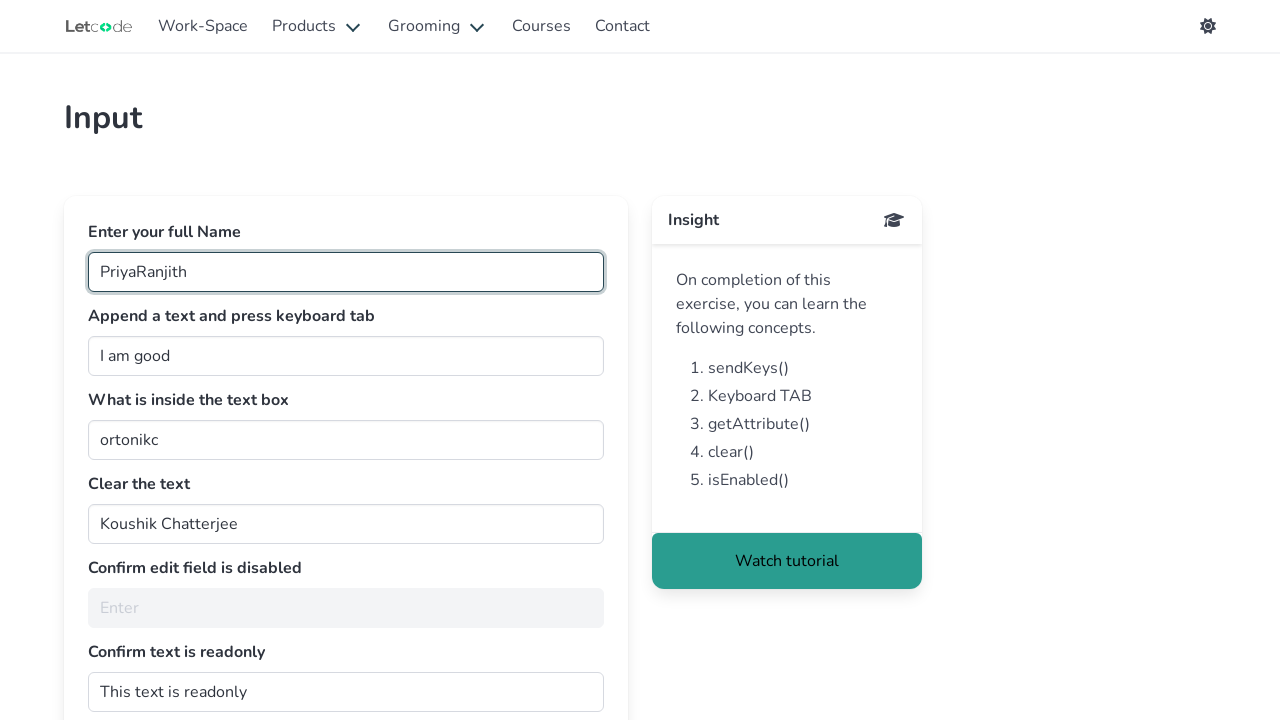

Appended ' Singer' to join field on #join
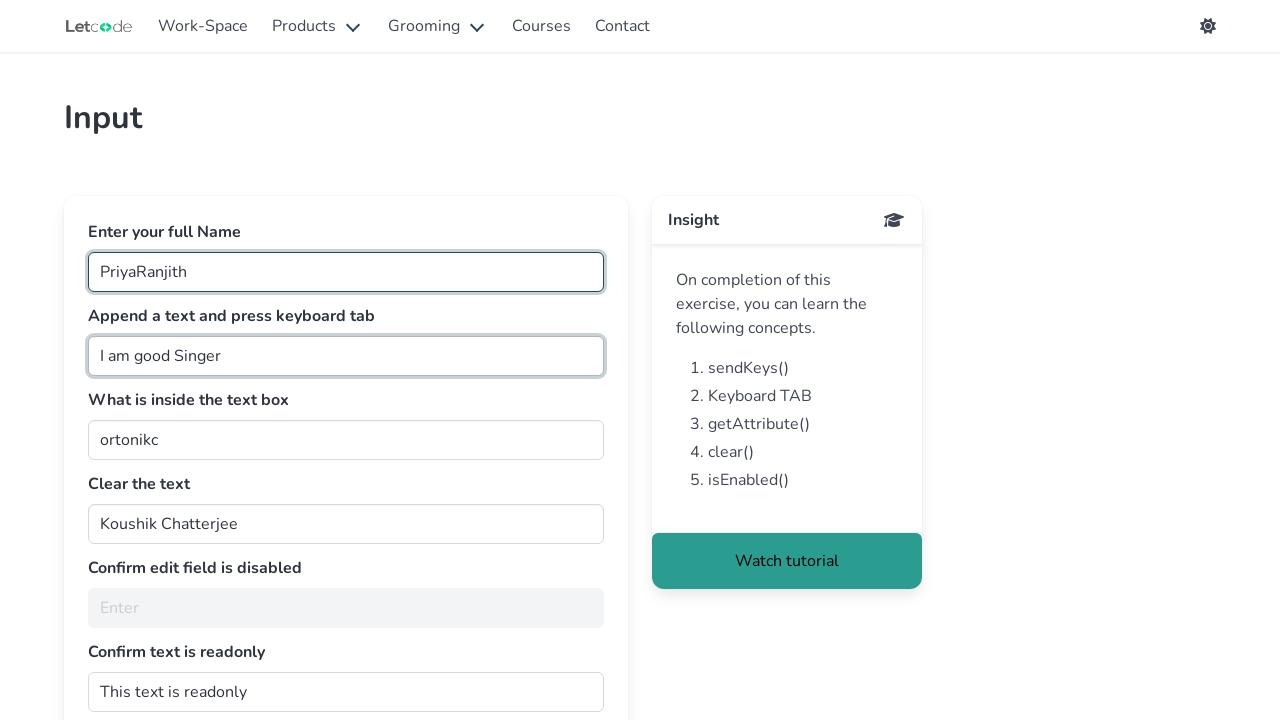

Pressed Tab key to navigate from join field on #join
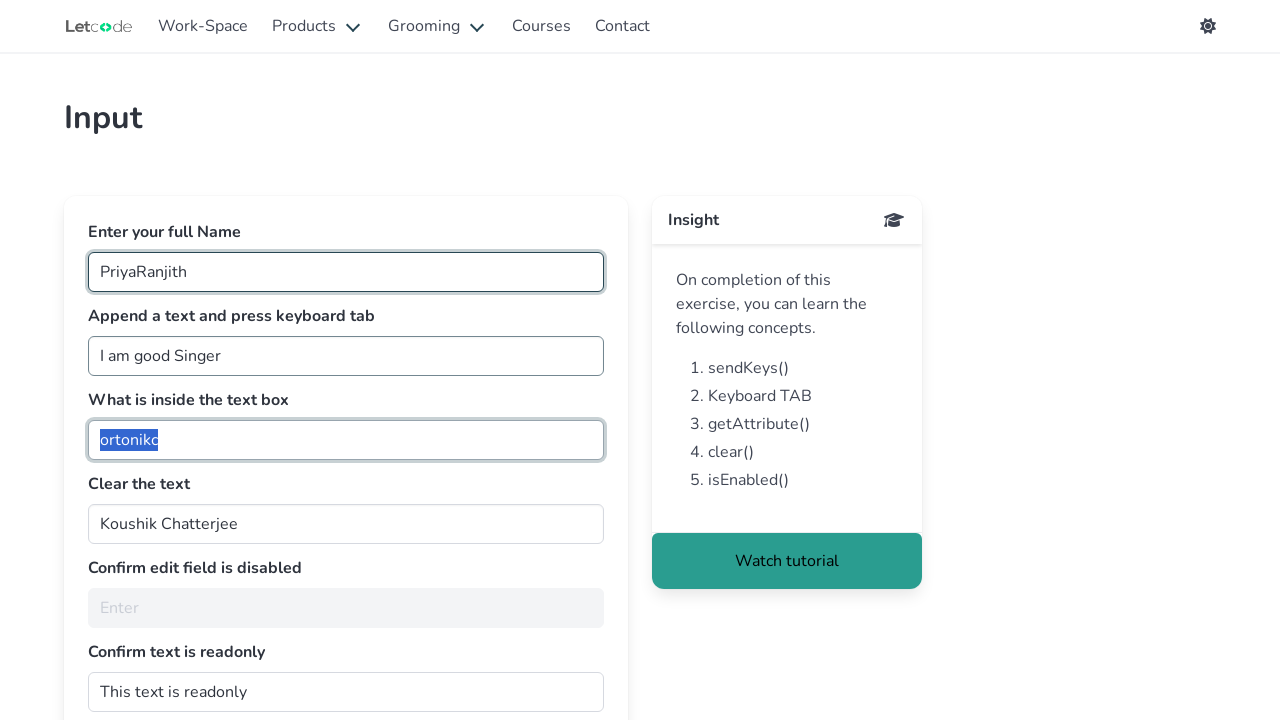

Retrieved value from getMe field: 'ortonikc'
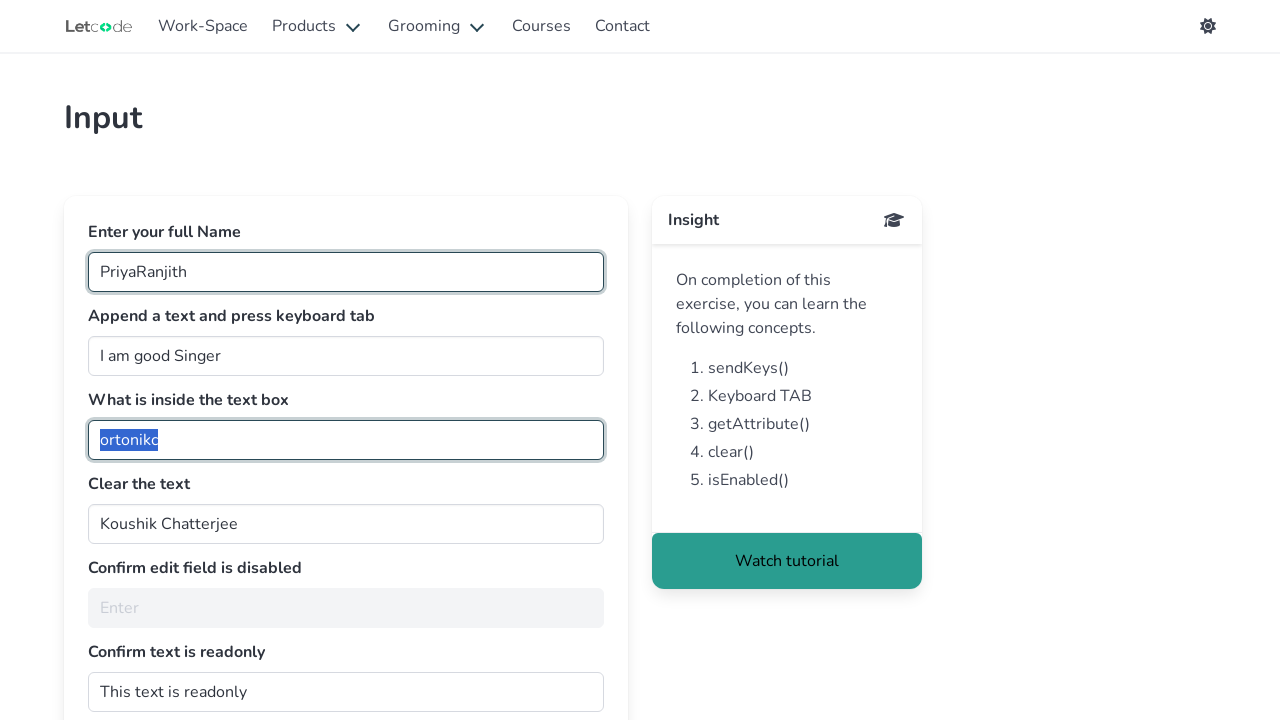

Cleared the clearMe text field on #clearMe
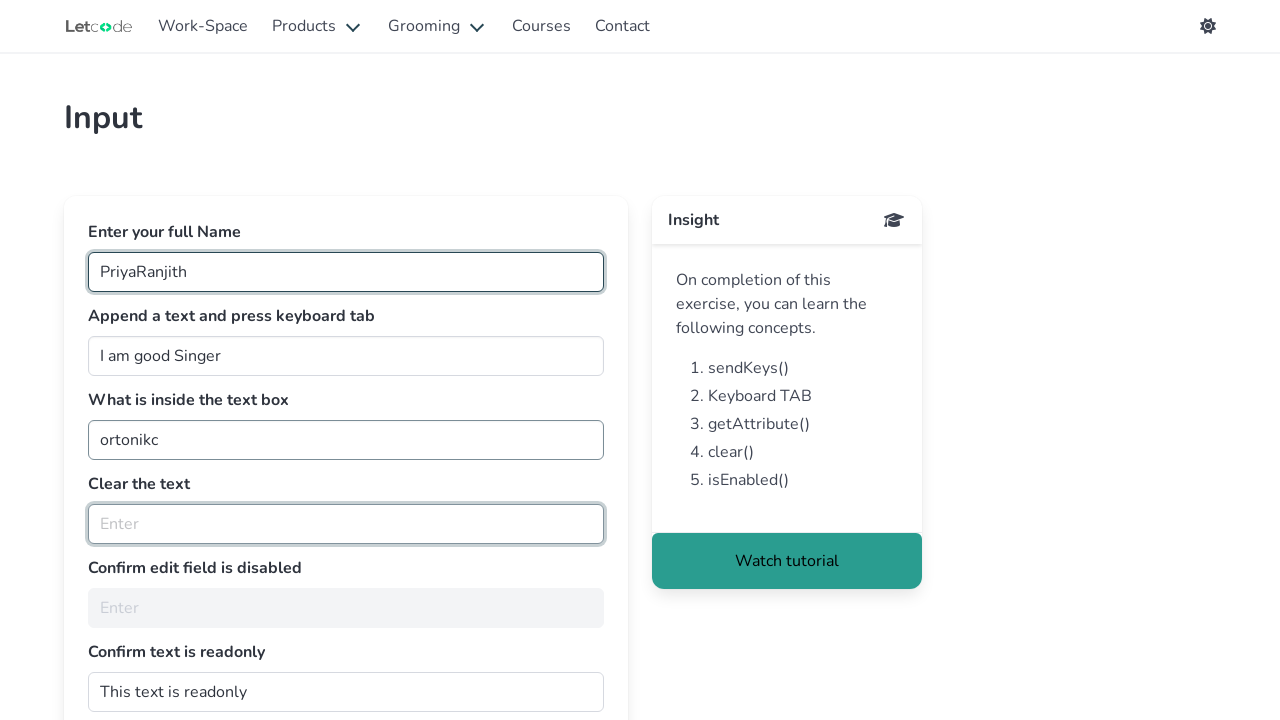

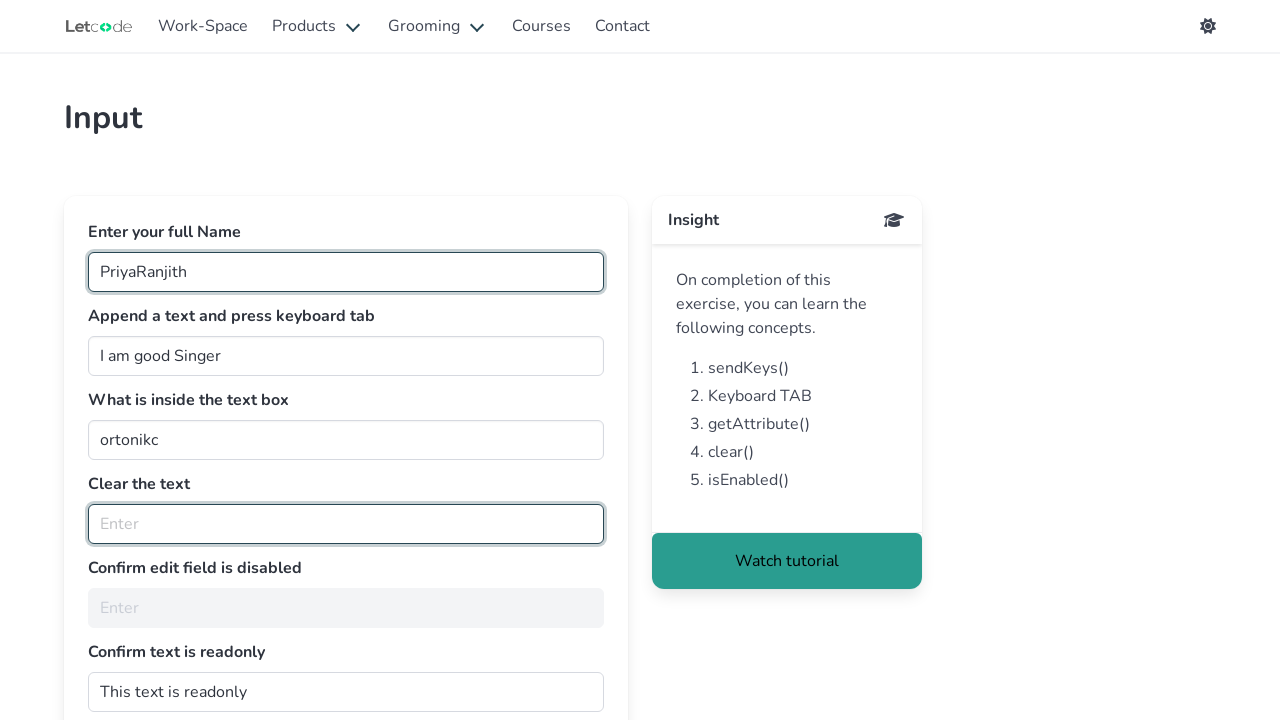